Tests dynamic loading functionality by clicking a start button and waiting for the "Hello World!" text to become visible

Starting URL: https://the-internet.herokuapp.com/dynamic_loading/1

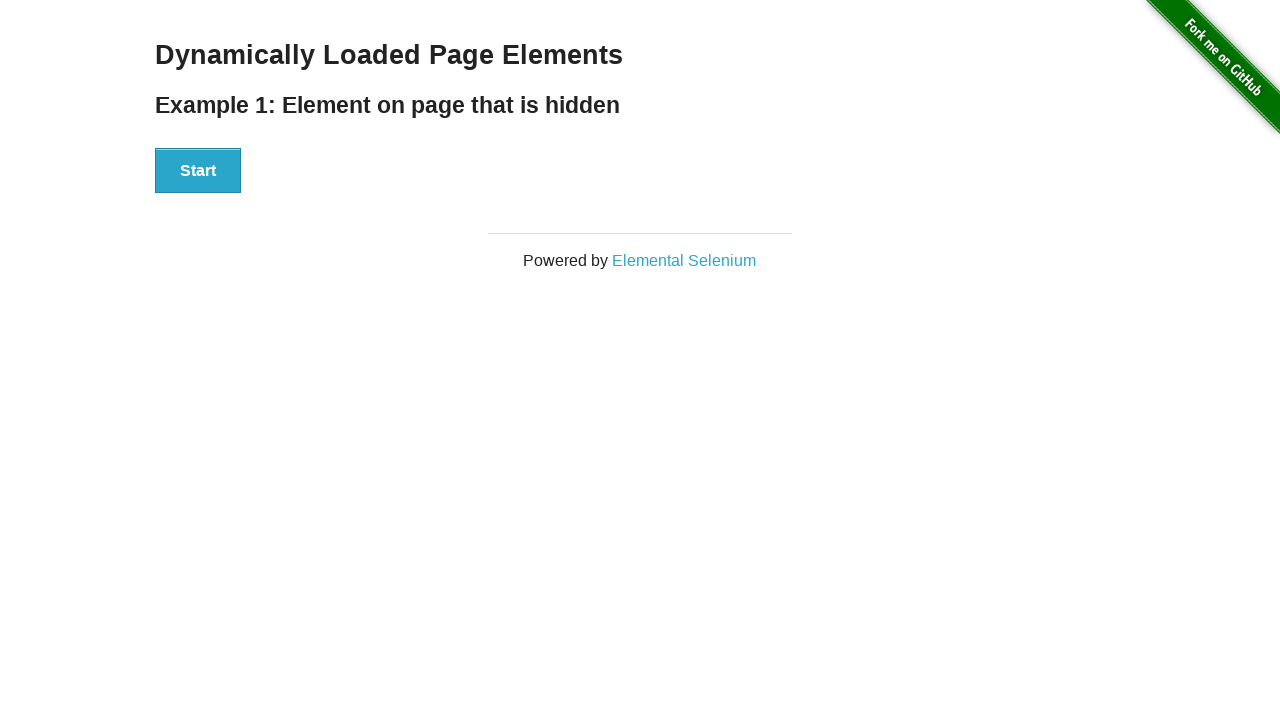

Clicked the start button to begin dynamic loading at (198, 171) on #start > button
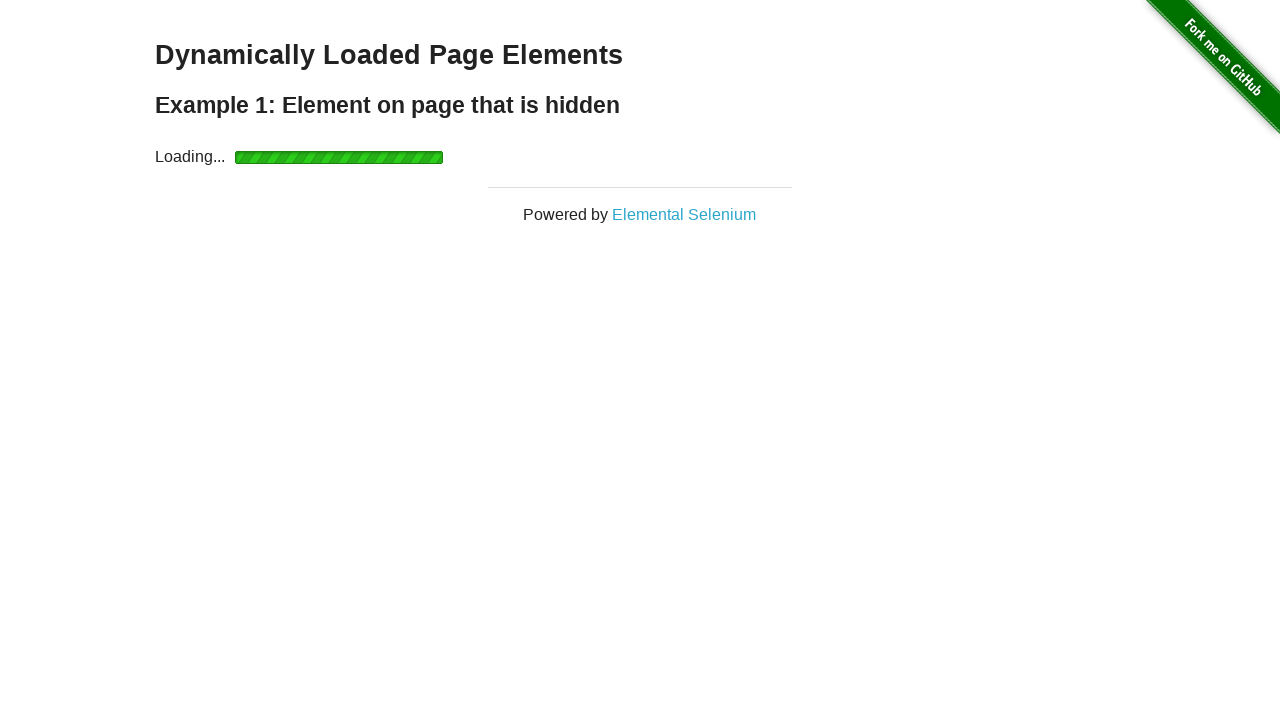

Waited for 'Hello World!' text to become visible
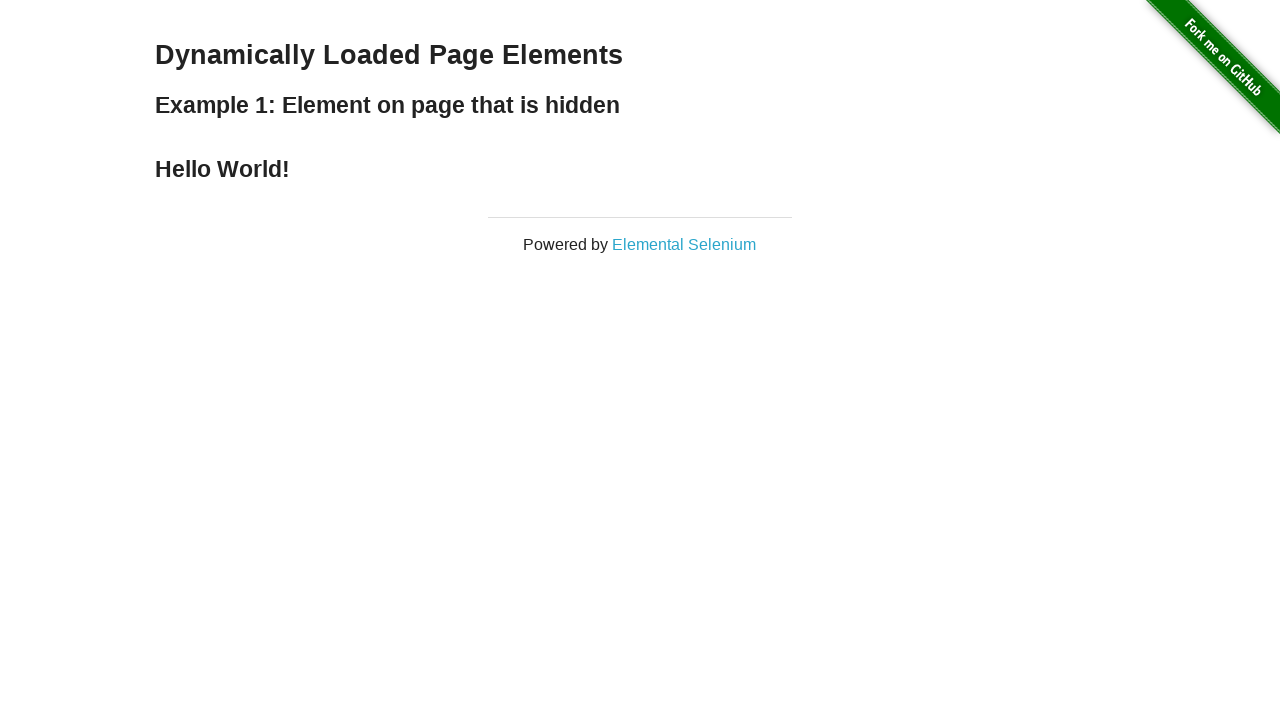

Retrieved and verified 'Hello World!' text content
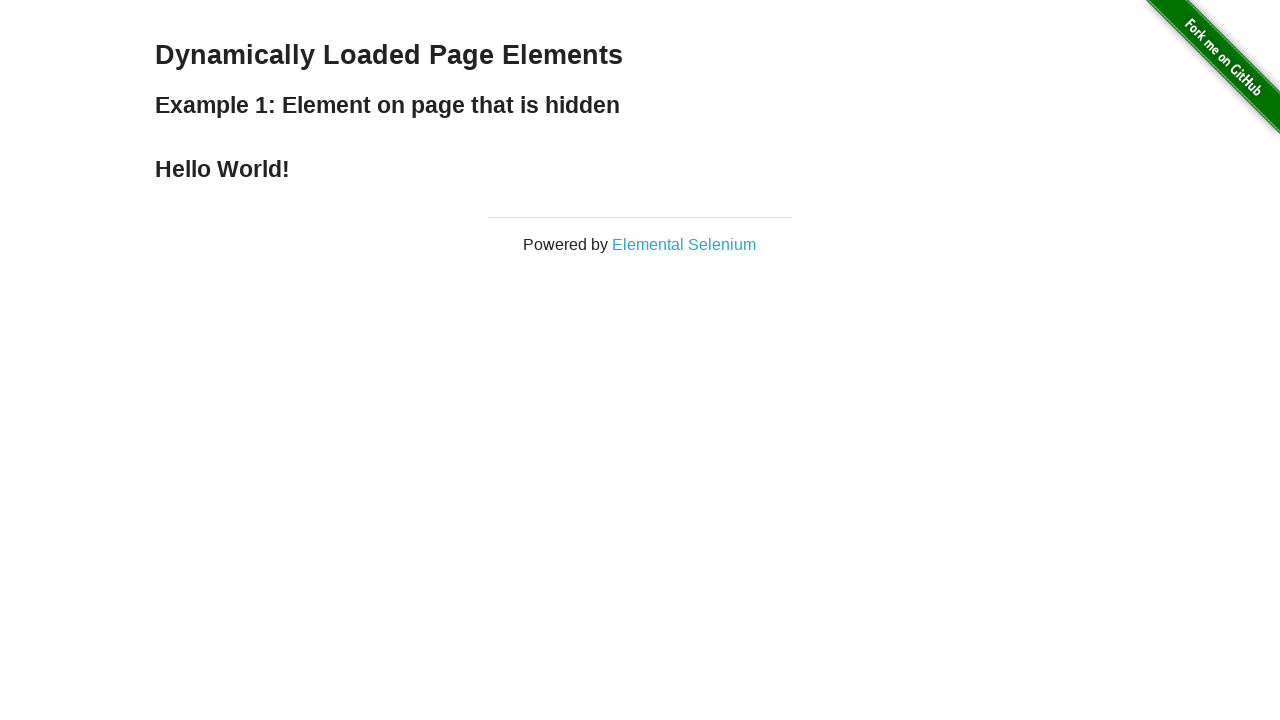

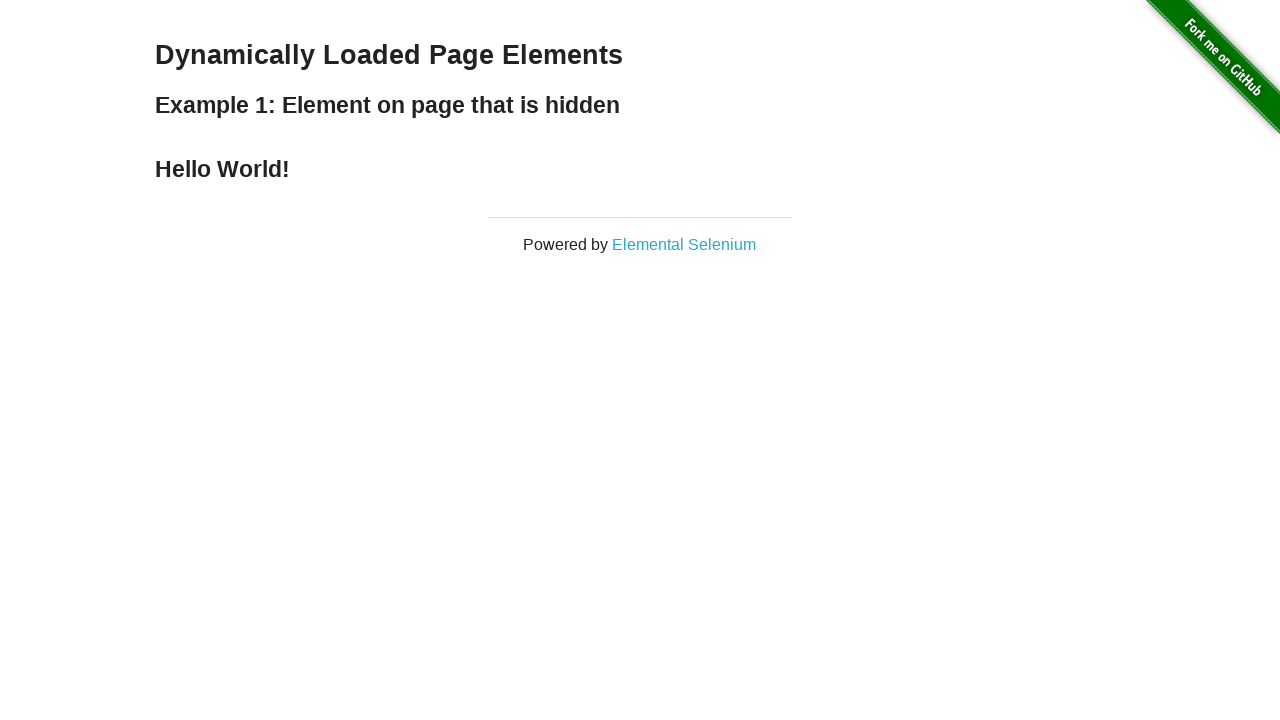